Tests the add/remove elements functionality by clicking the "Add Element" button and verifying that a delete button appears

Starting URL: https://the-internet.herokuapp.com/add_remove_elements/

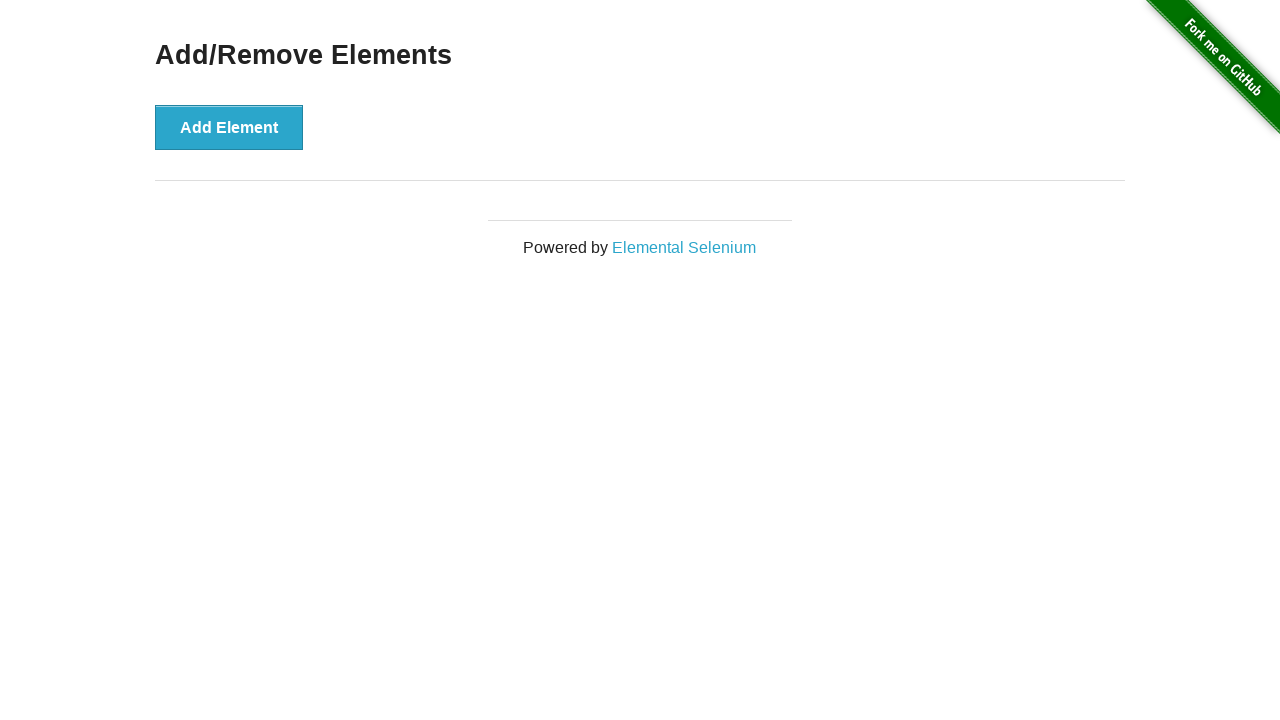

Navigated to add/remove elements page
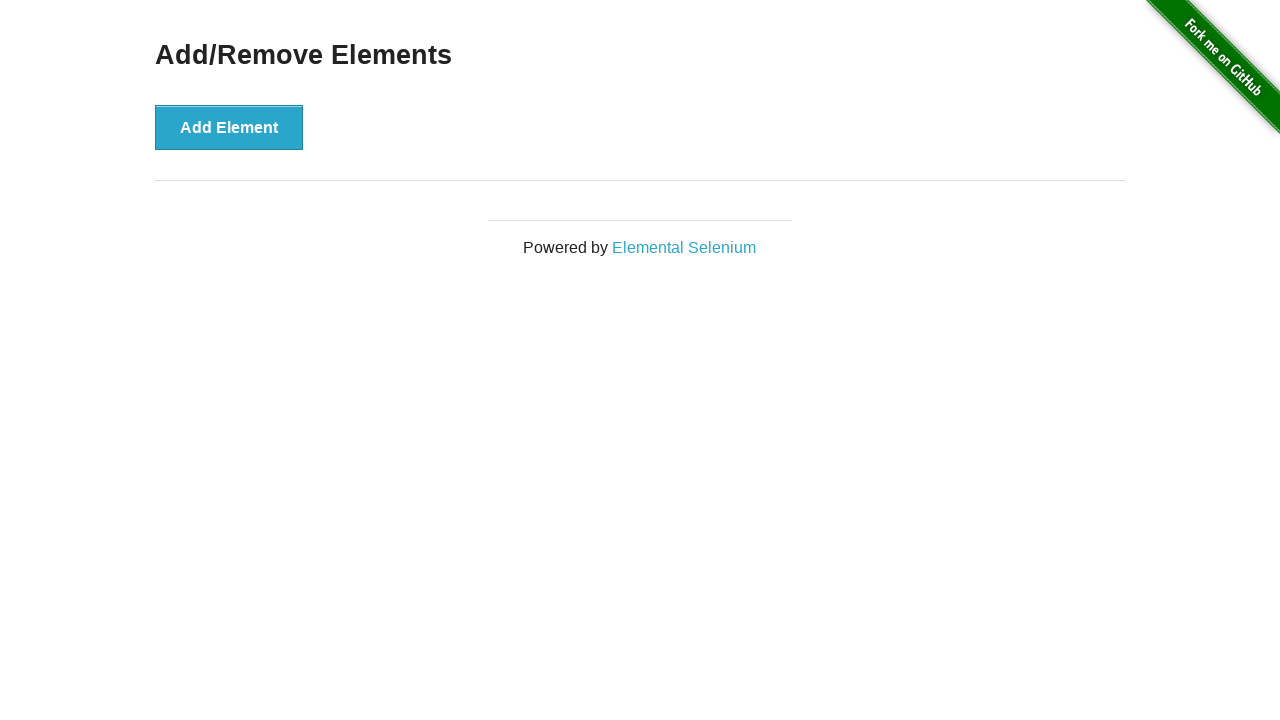

Clicked the 'Add Element' button at (229, 127) on #content > div > button
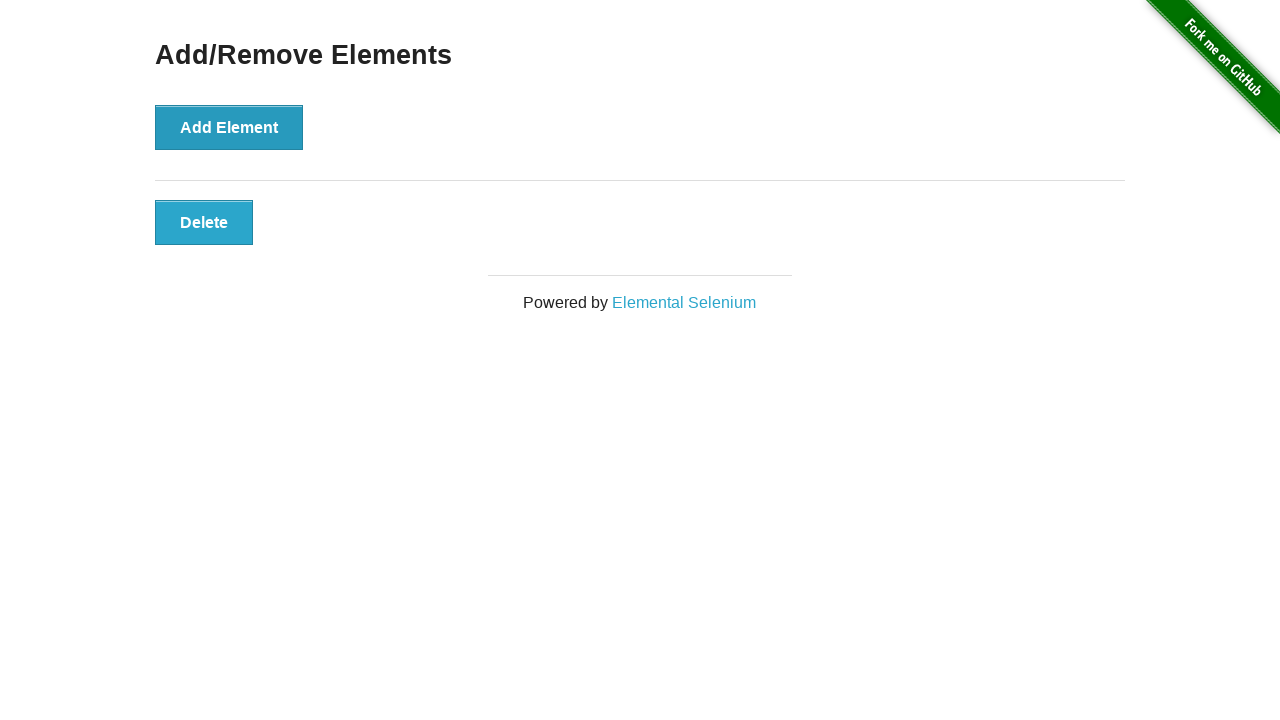

Delete button appeared after adding element
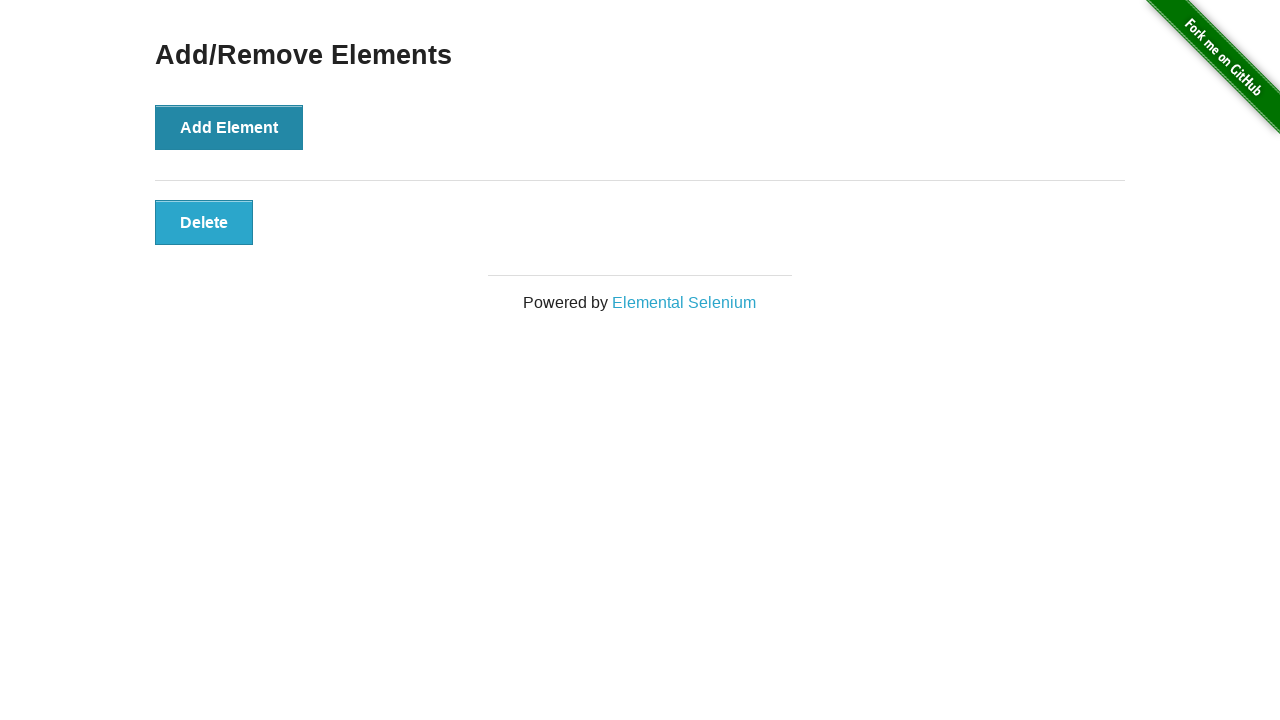

Located the delete button element
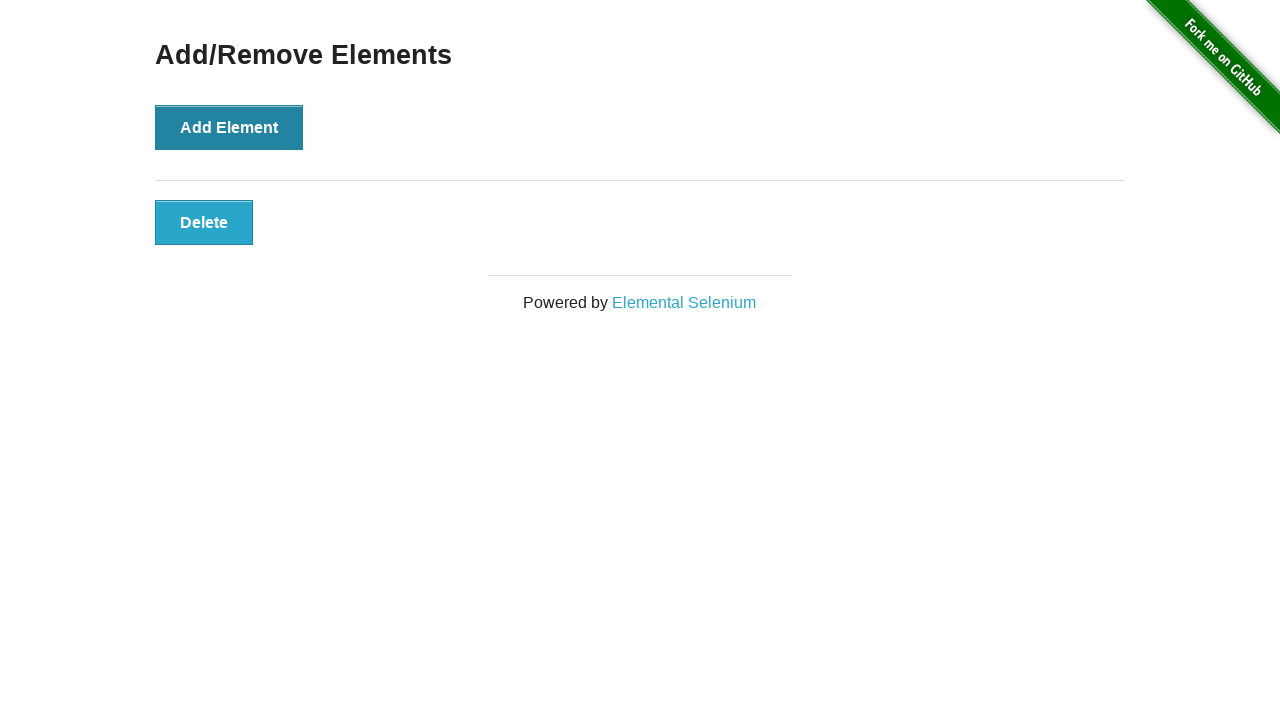

Verified that delete button is visible
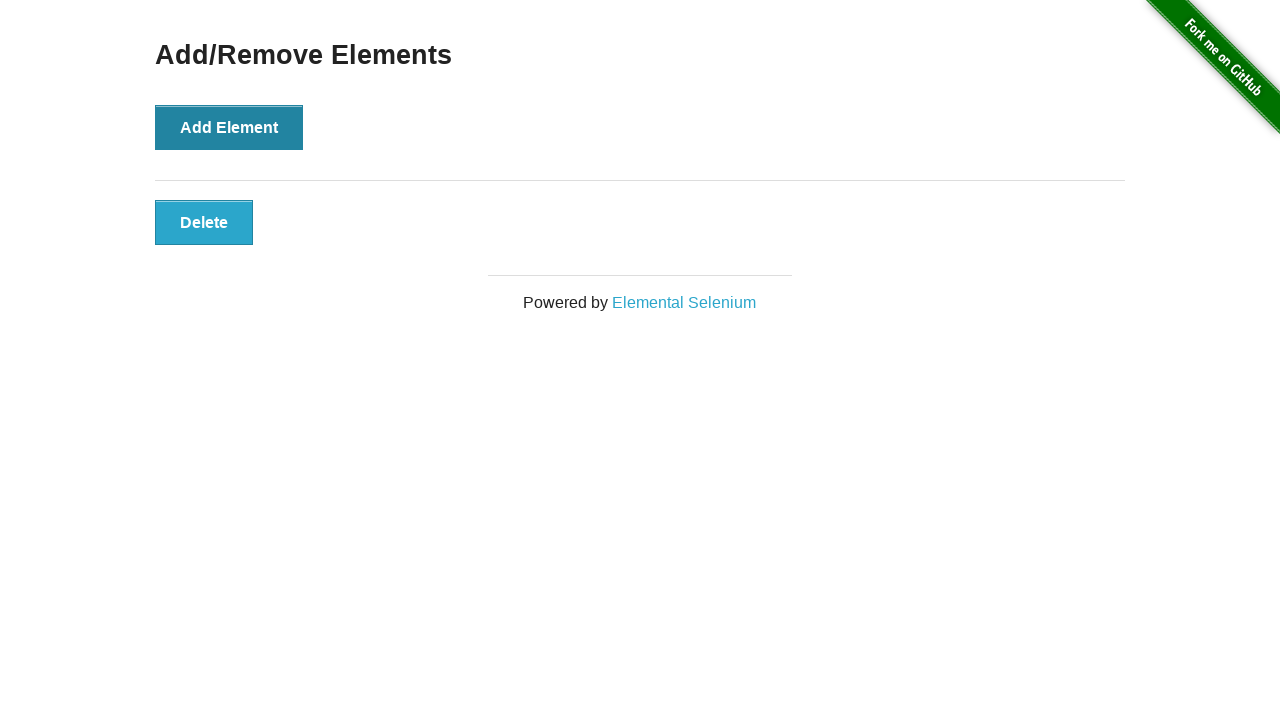

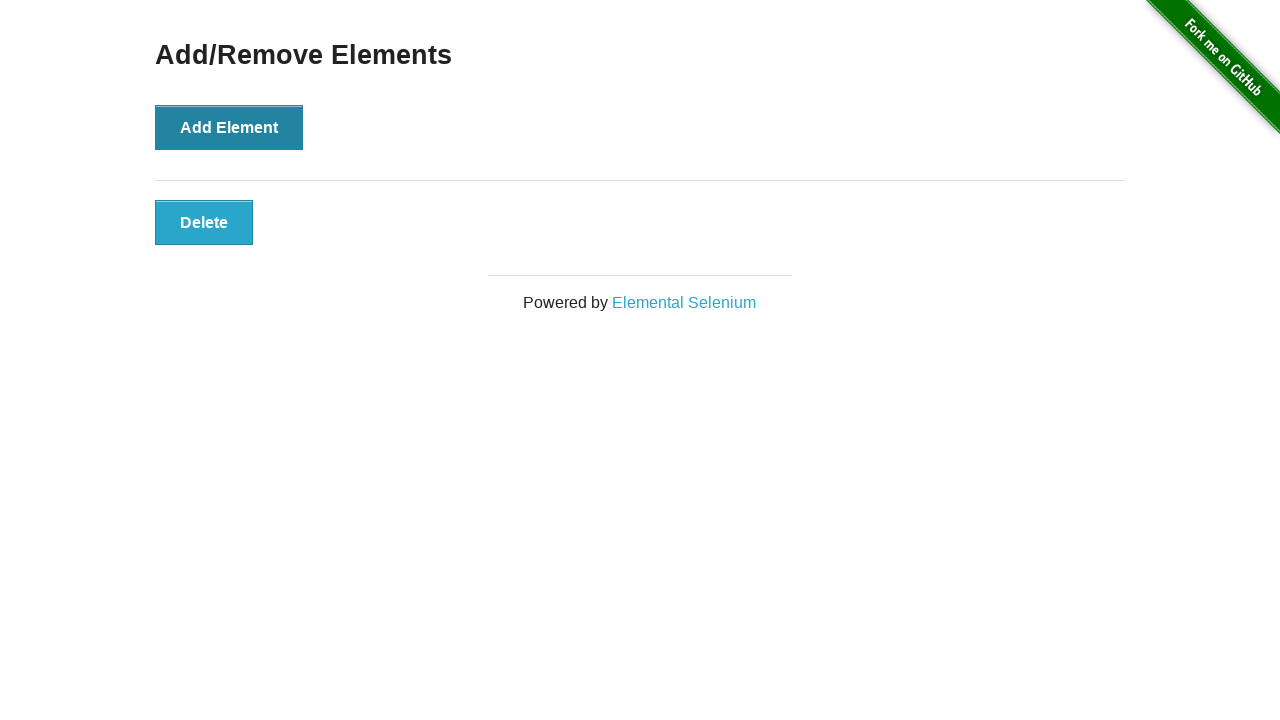